Tests the metatags.io URL preview tool by entering multiple URLs into the input field to verify the tool can process them and display meta tag previews.

Starting URL: https://metatags.io/

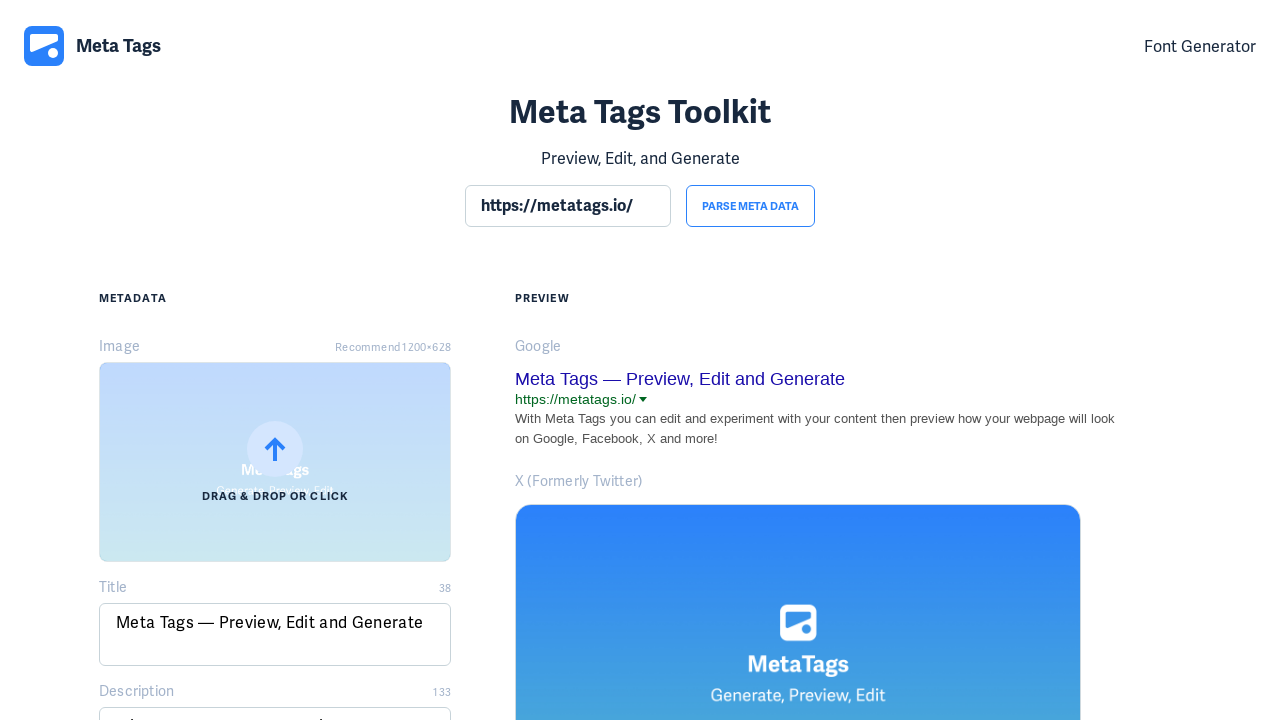

Input field loaded and ready for URL entry
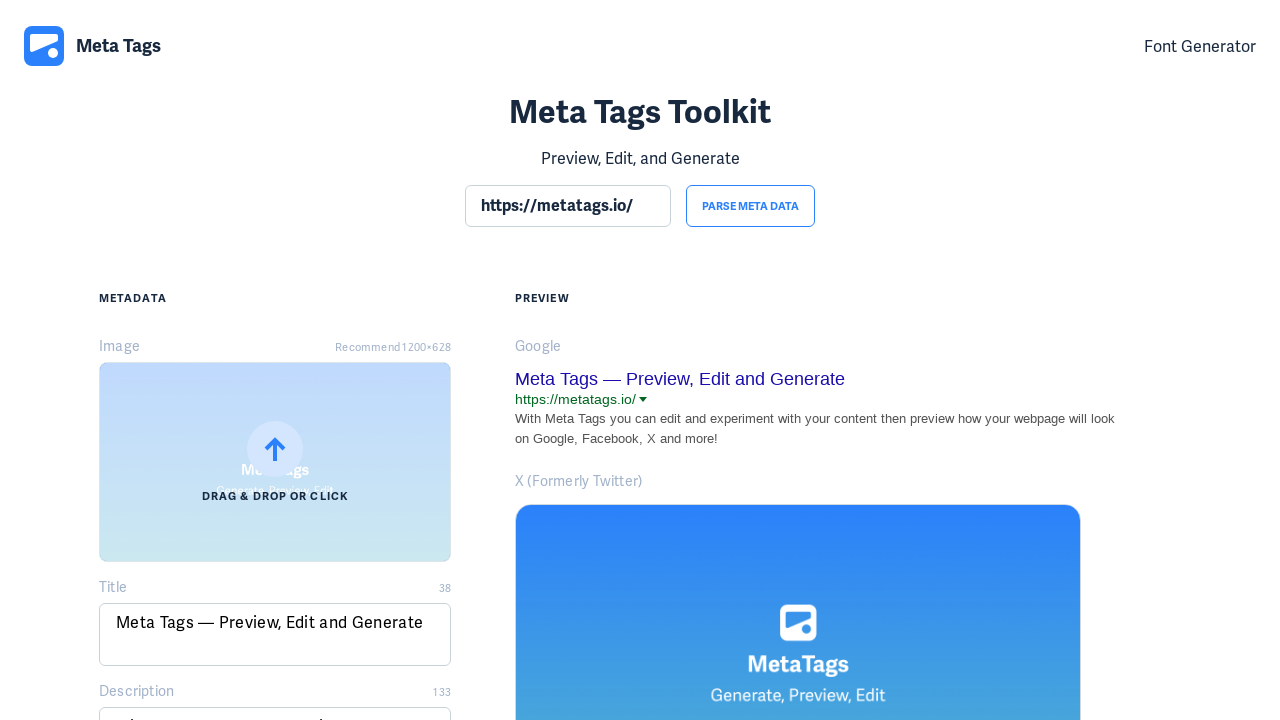

Cleared input field on section input
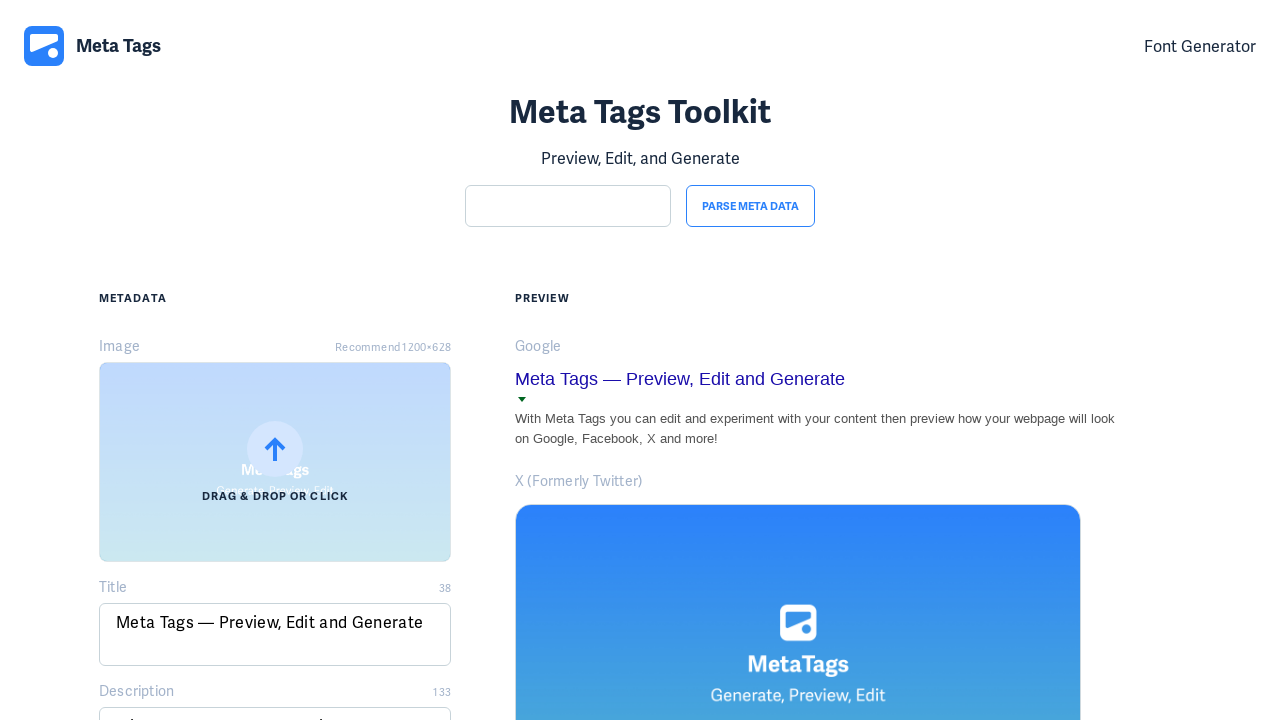

Entered URL: https://www.nytimes.com/2021/11/06/opinion/biden-infrastructure-deal.html on section input
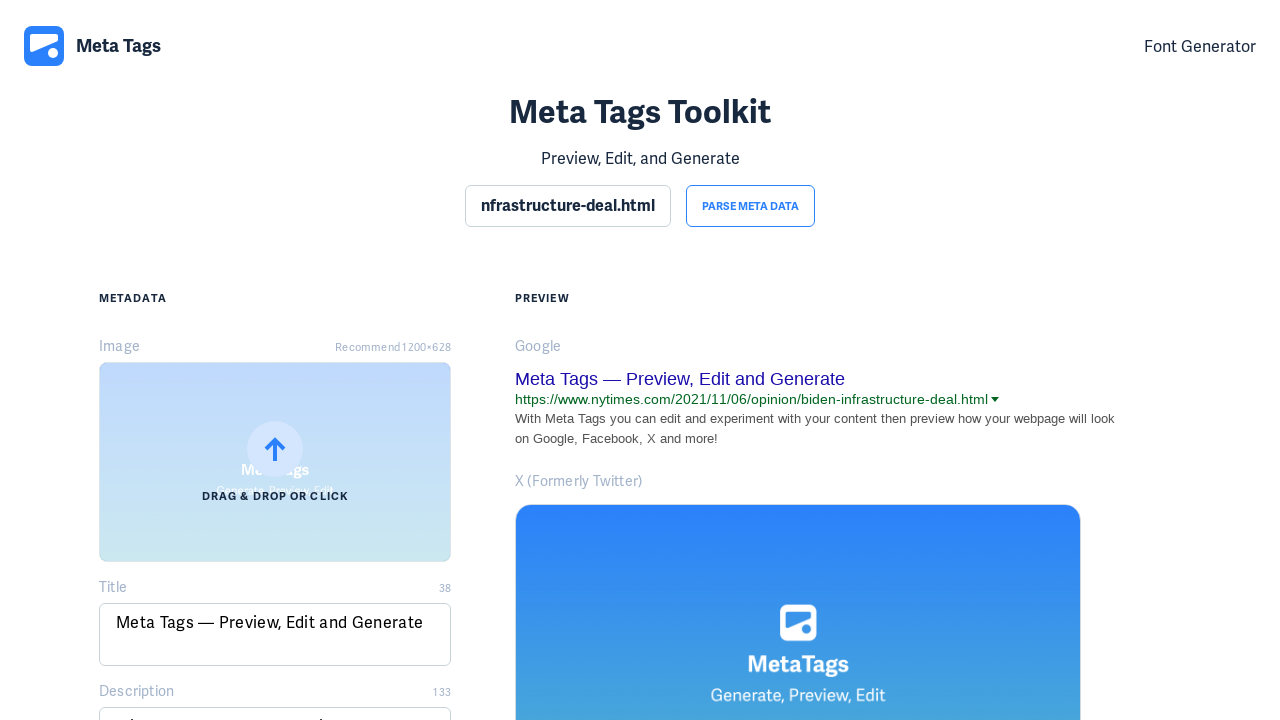

Meta tag preview loaded for the entered URL
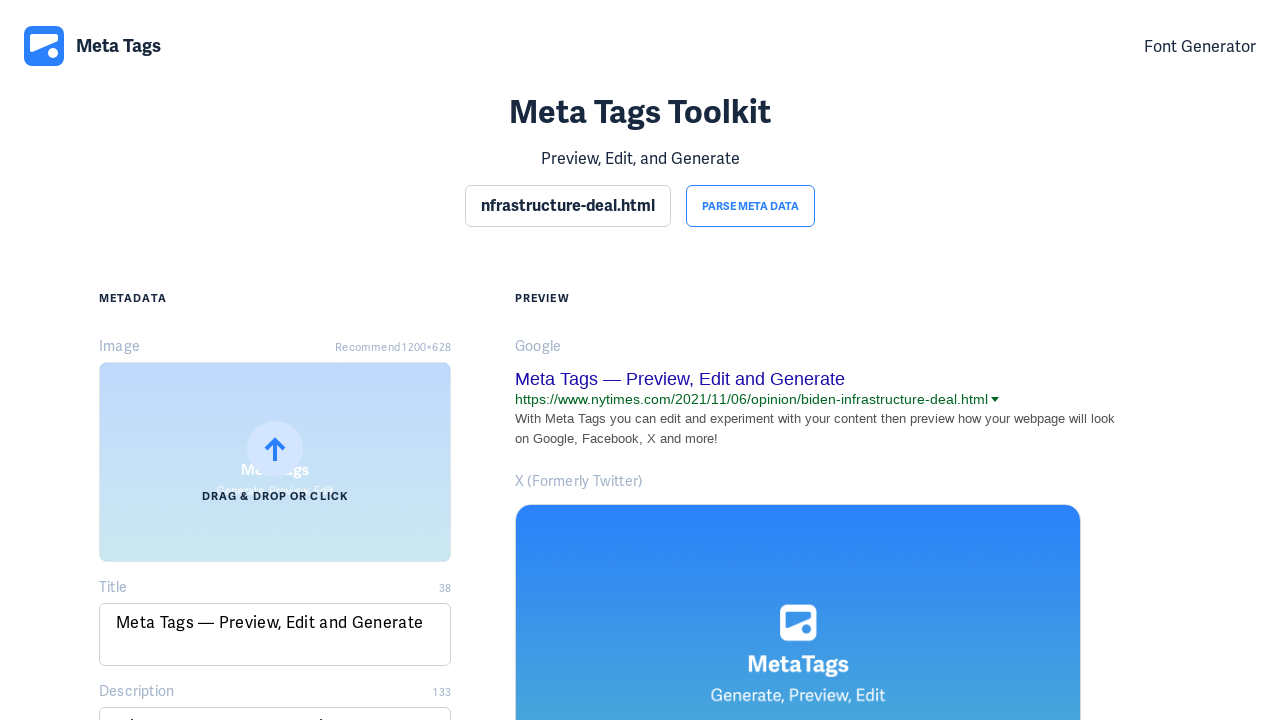

Cleared input field on section input
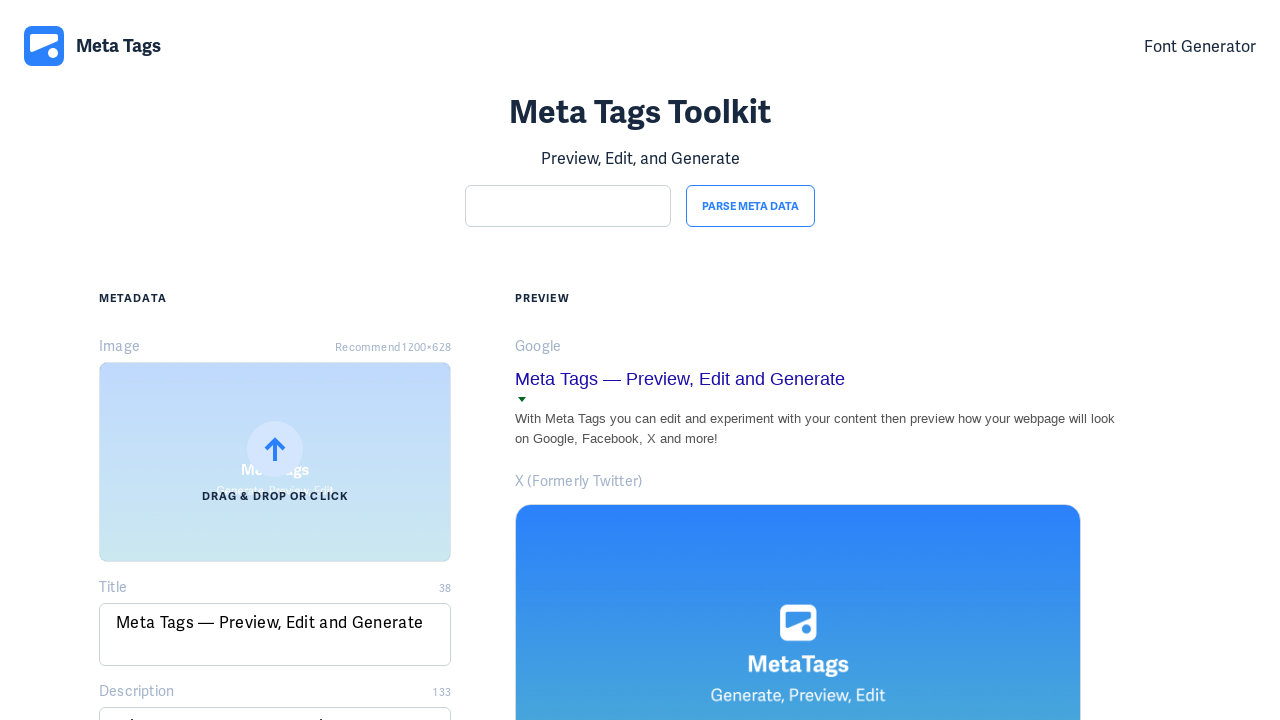

Entered URL: https://www.nytimes.com/2021/11/06/us/politics/infrastructure-black-caucus-vote.html on section input
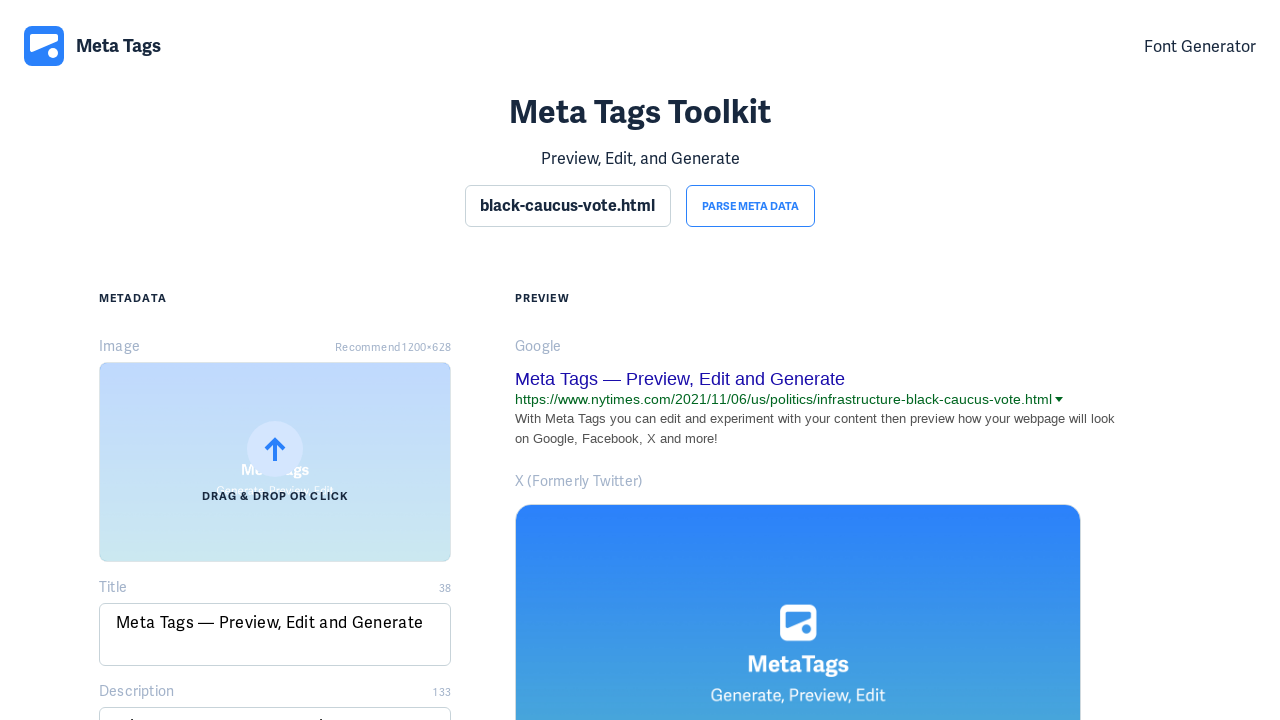

Meta tag preview loaded for the entered URL
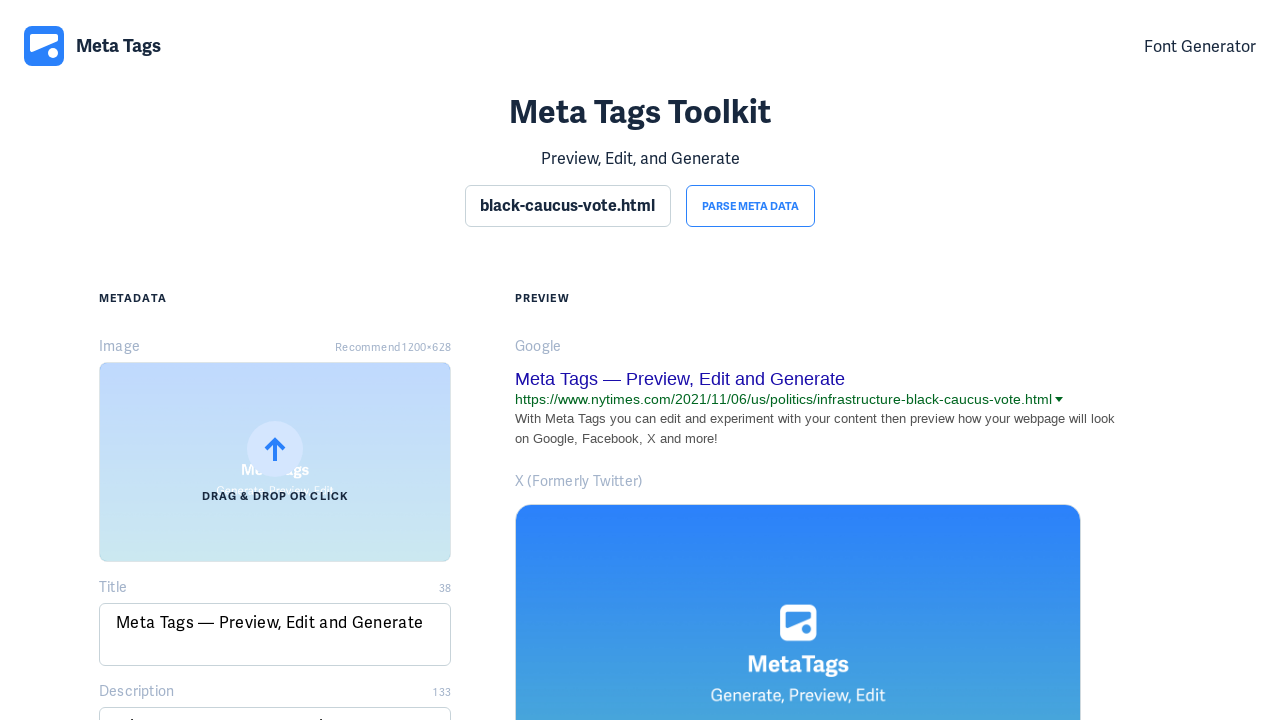

Cleared input field on section input
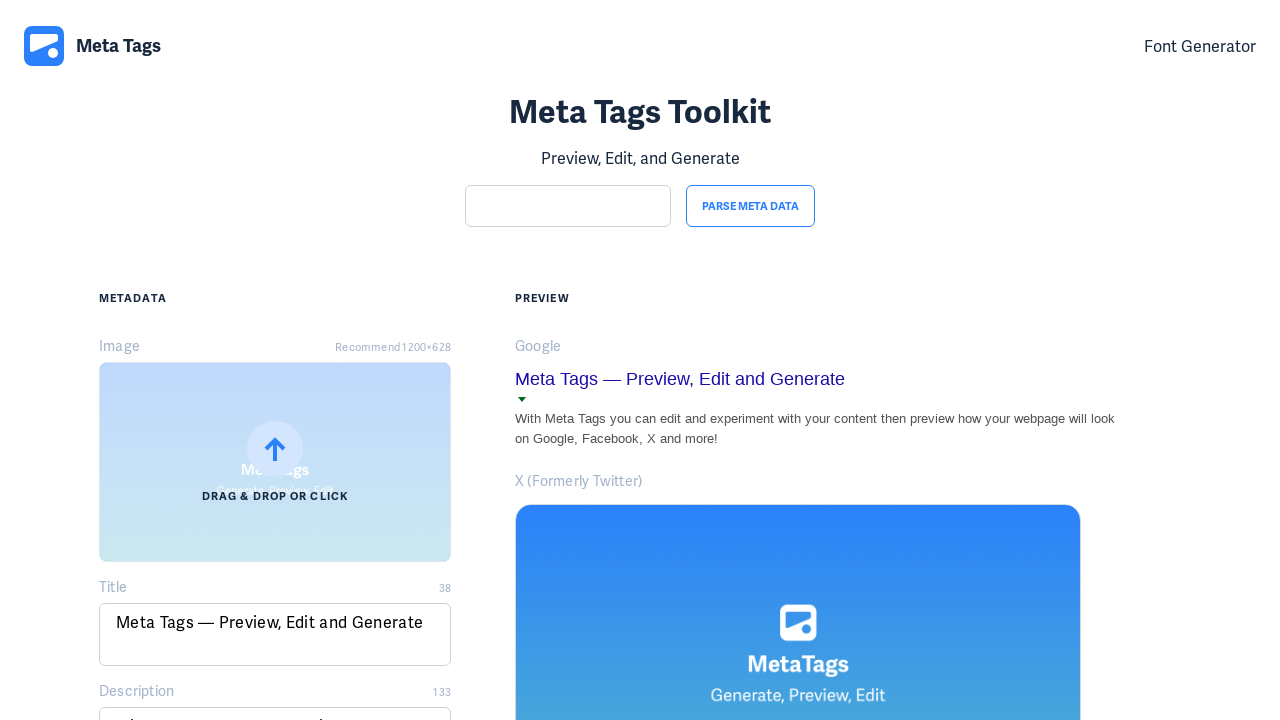

Entered URL: https://www.nytimes.com/2021/11/06/us/dark-sky-parks-us.html on section input
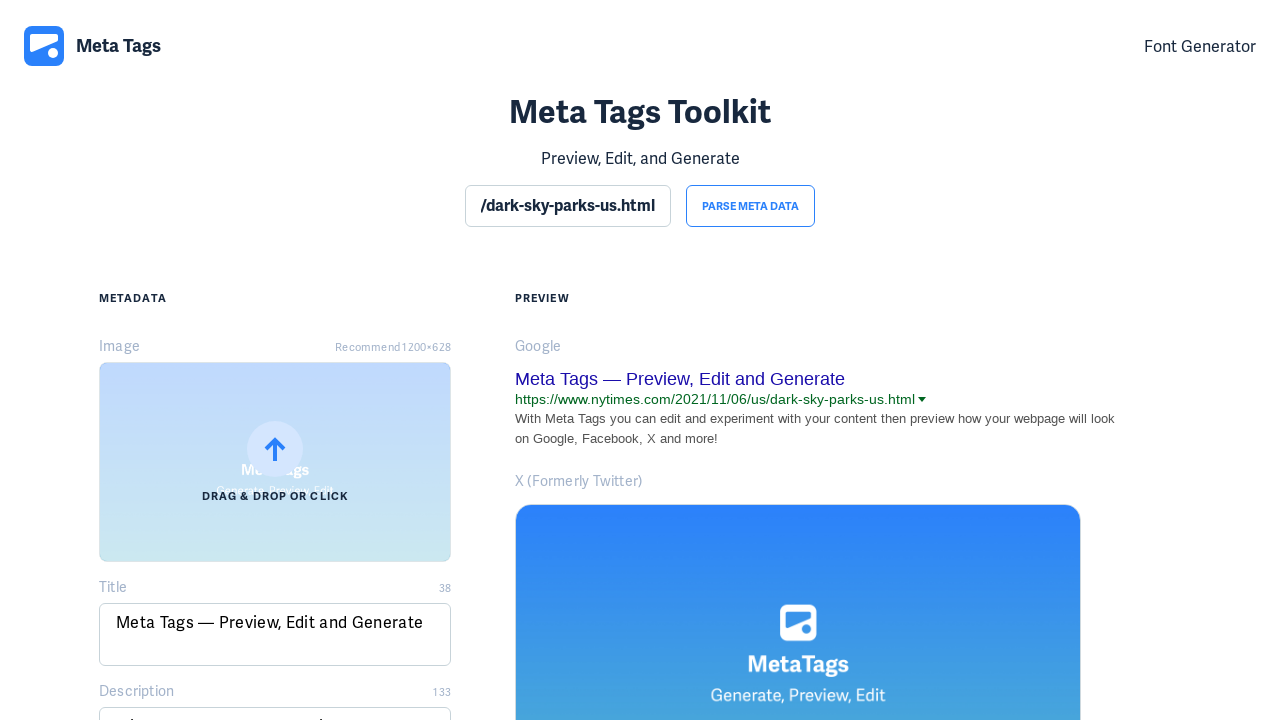

Meta tag preview loaded for the entered URL
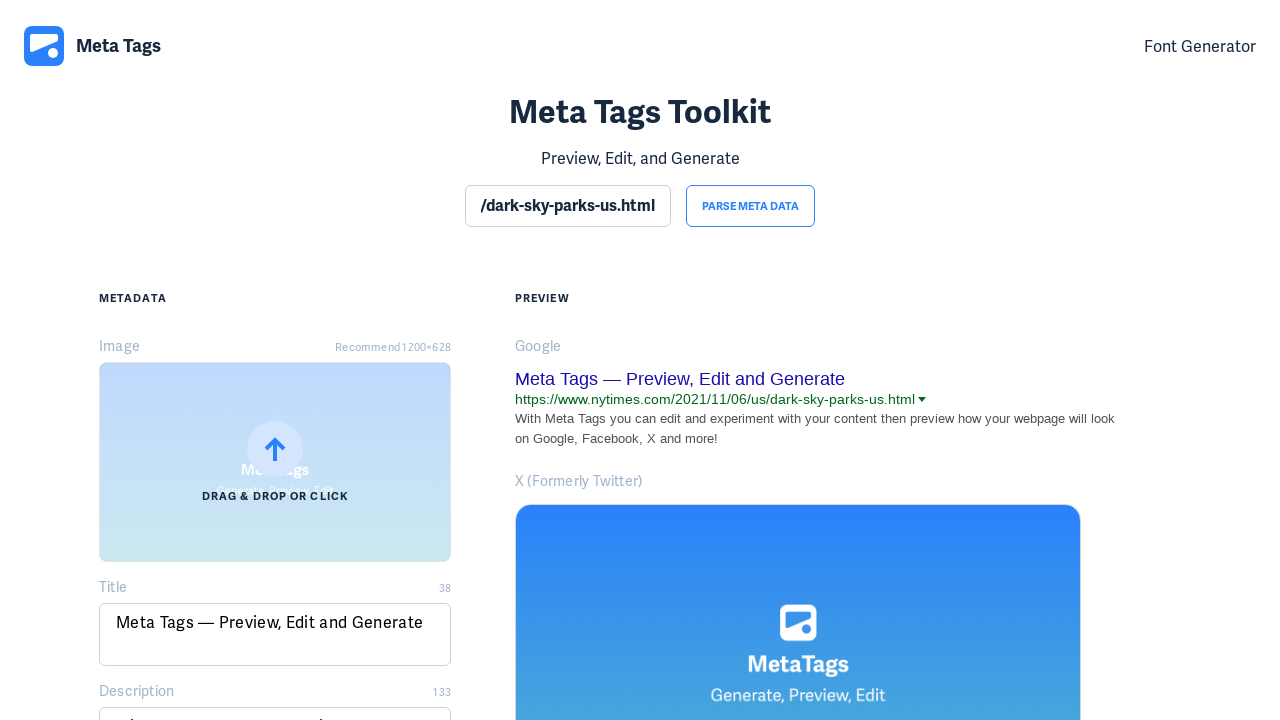

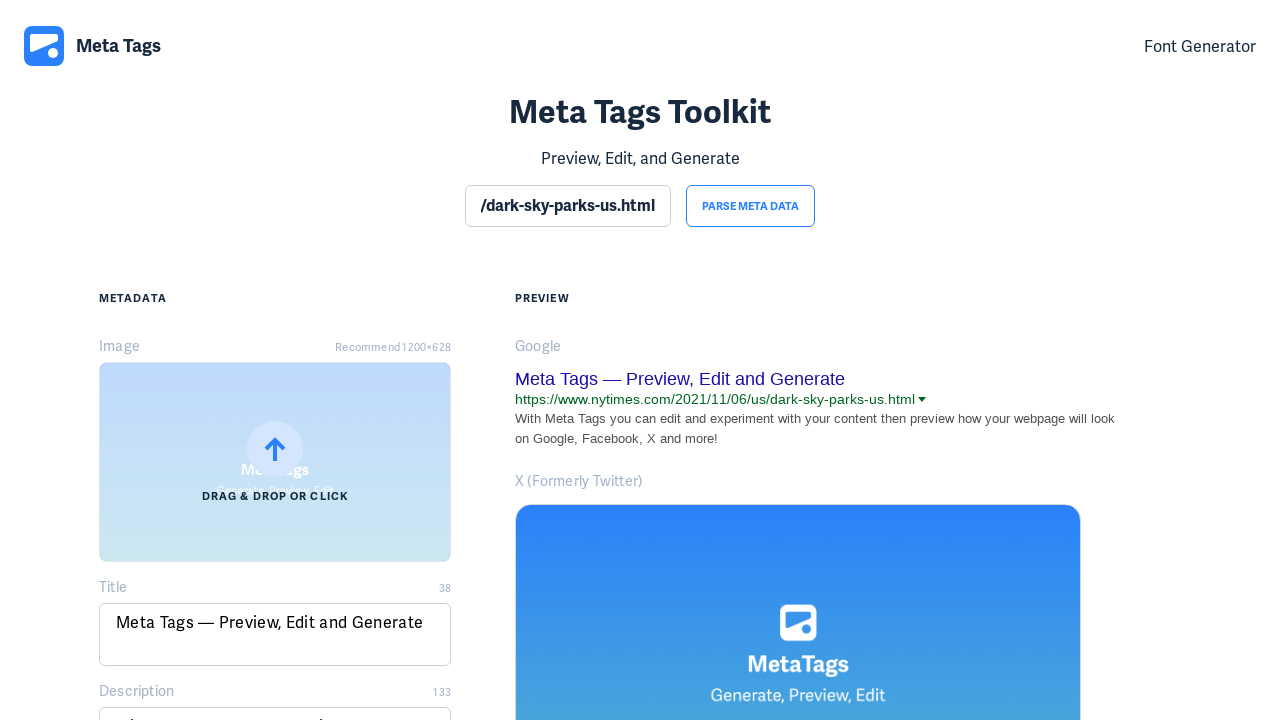